Tests that the page makes API requests and receives successful responses

Starting URL: https://etf-web-mi7p.vercel.app

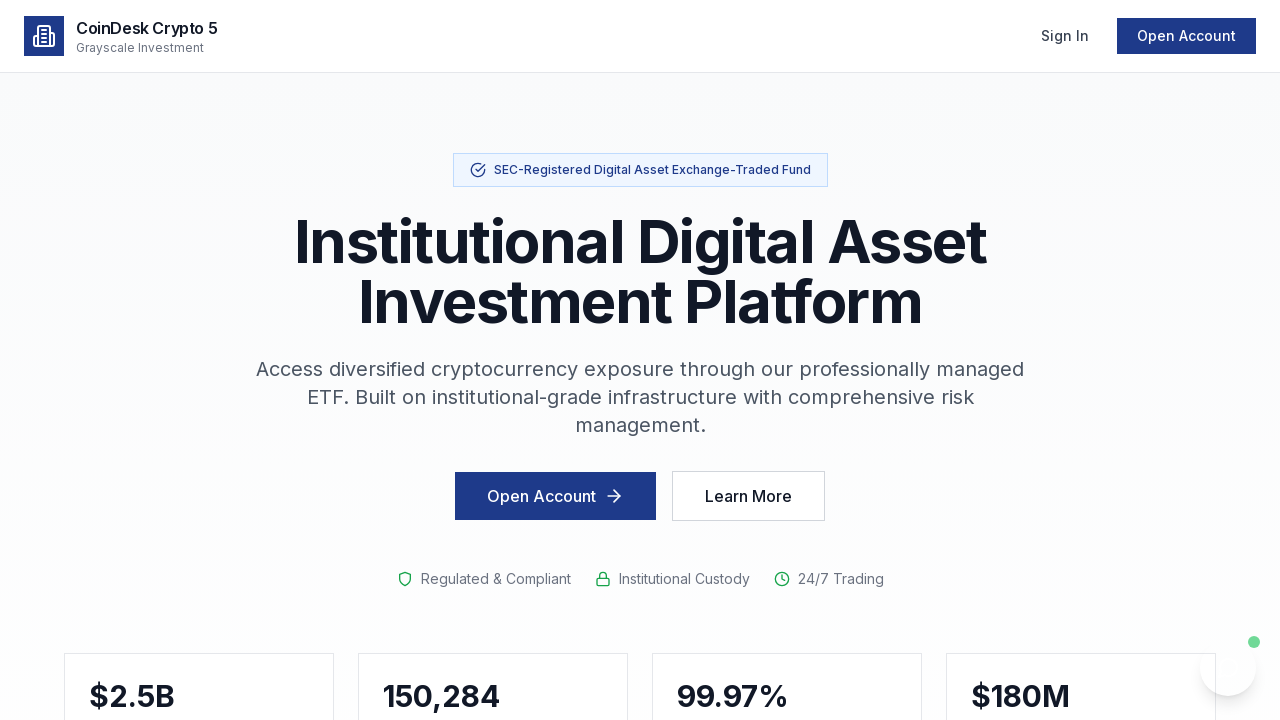

Navigated to ETF web application
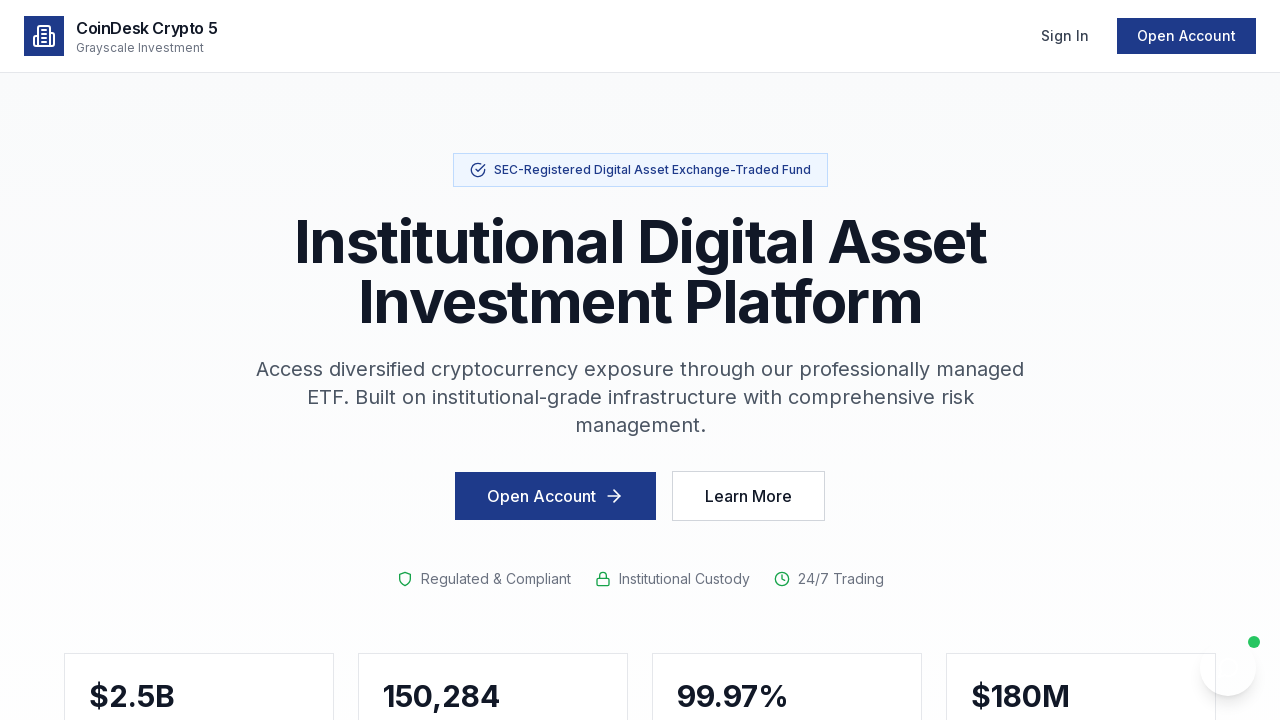

Waited for page to reach networkidle state
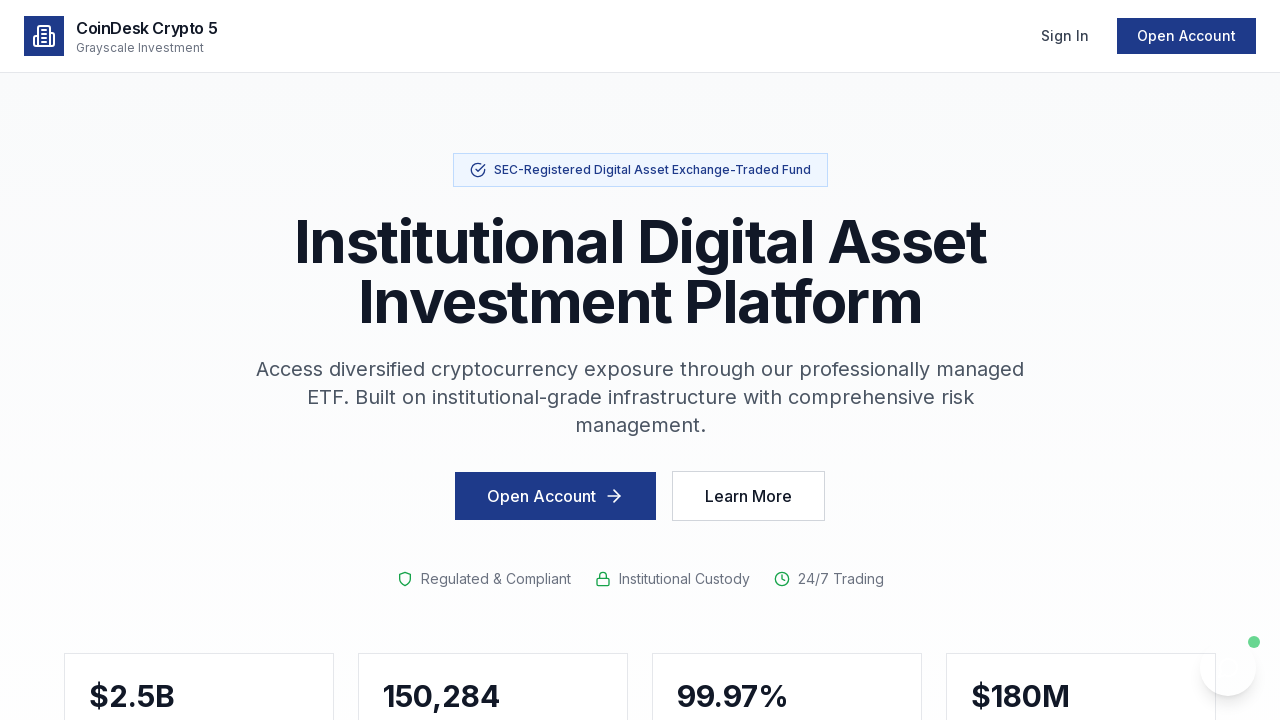

Waited 3 seconds for additional network activity to complete
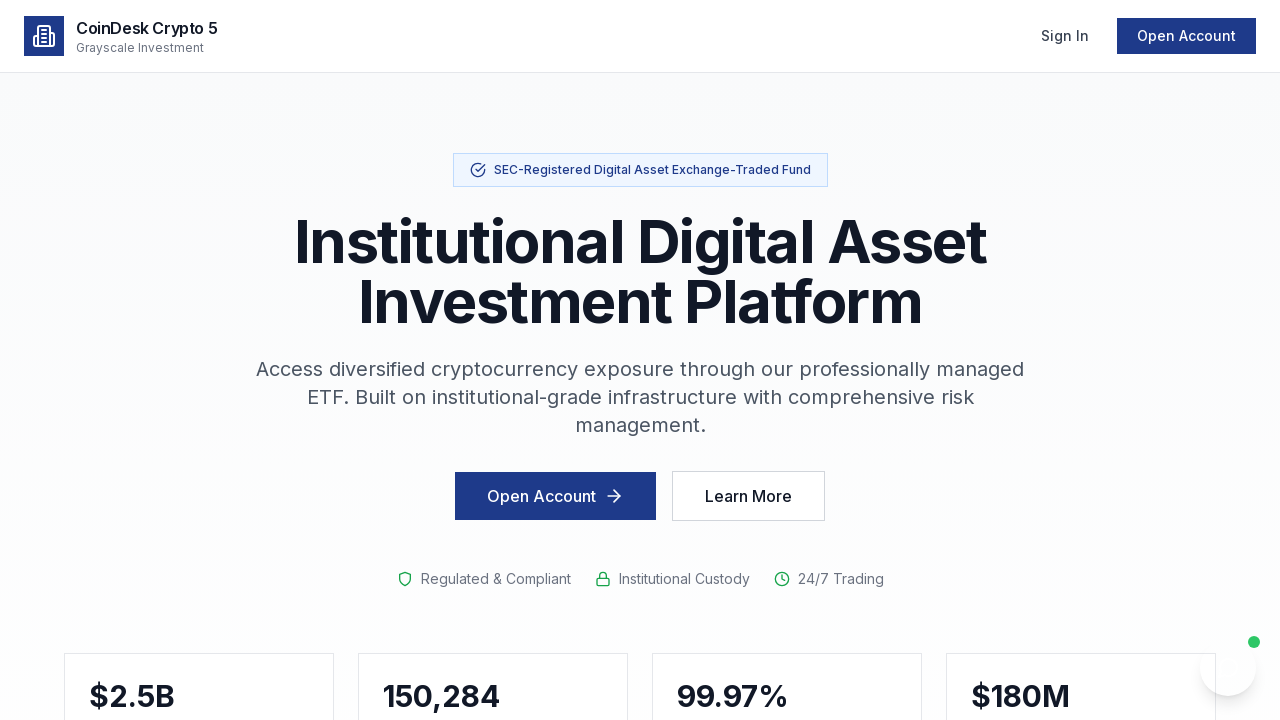

Retrieved page body text content
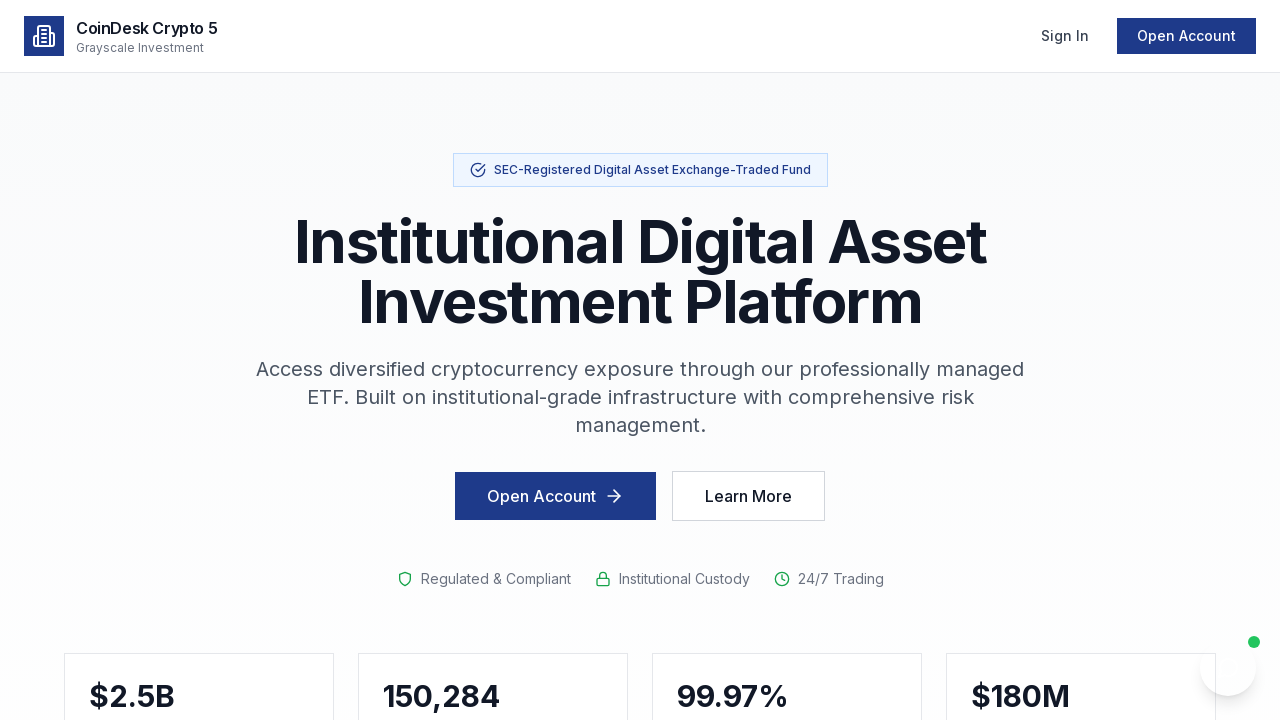

Verified that API requests were successful - page body contains content
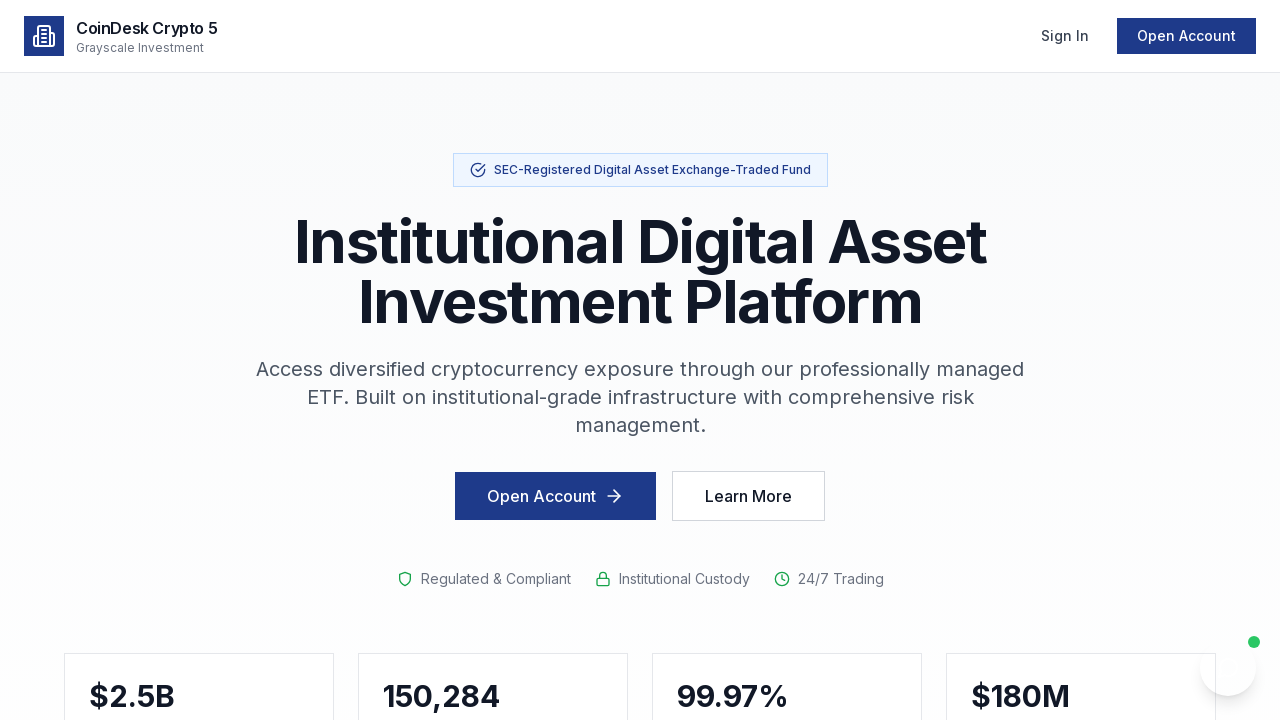

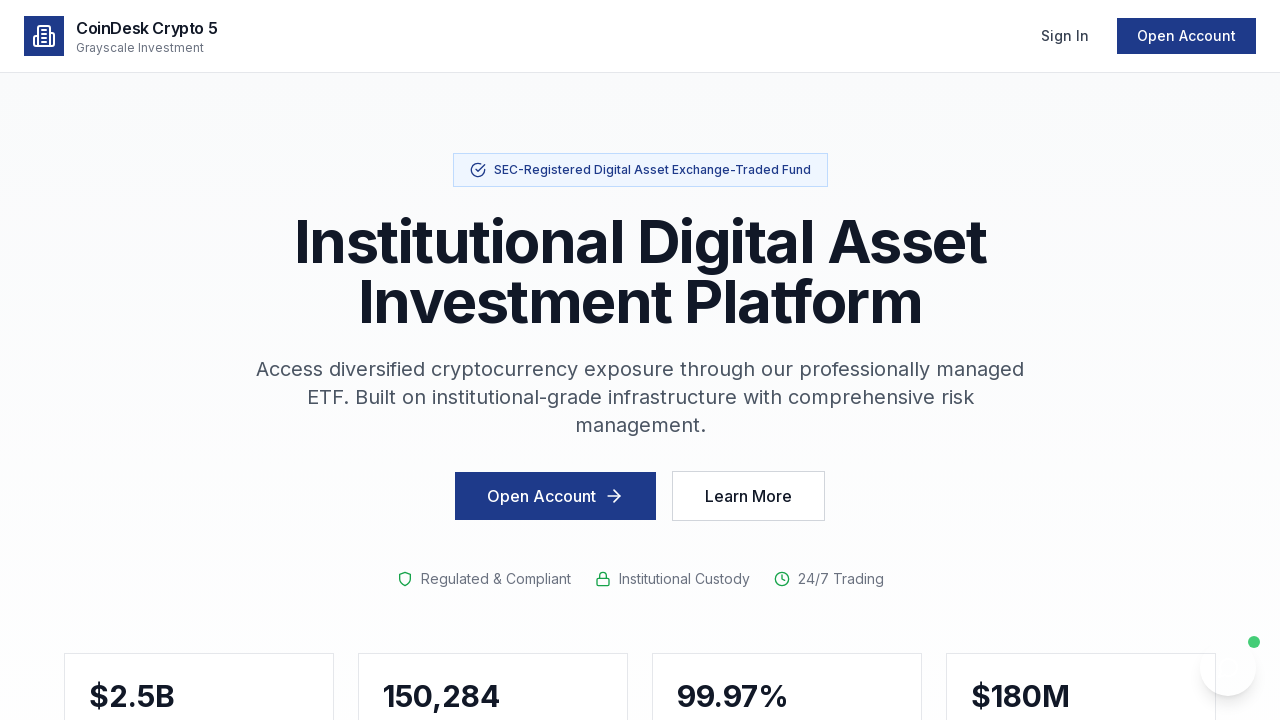